Tests navigating to another page using JavaScript window.location

Starting URL: http://www.anaesthetist.com/mnm/javascript/calc.htm

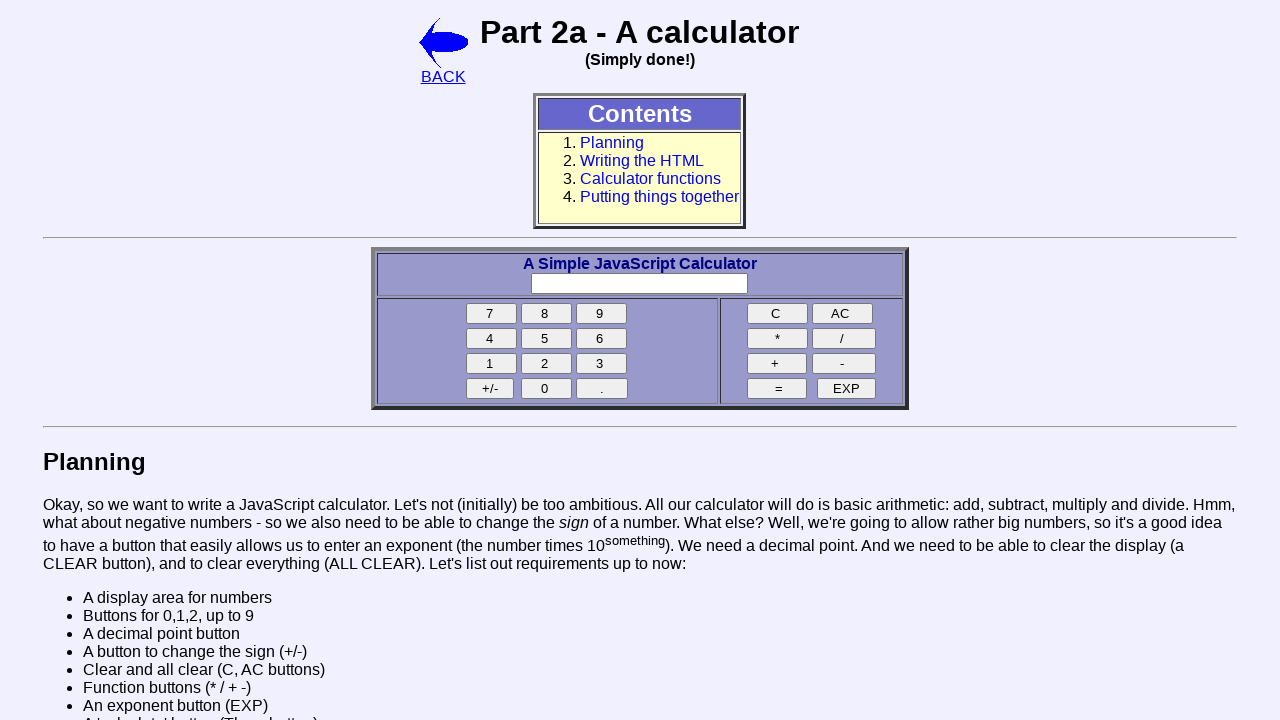

Navigated to another page using JavaScript window.location
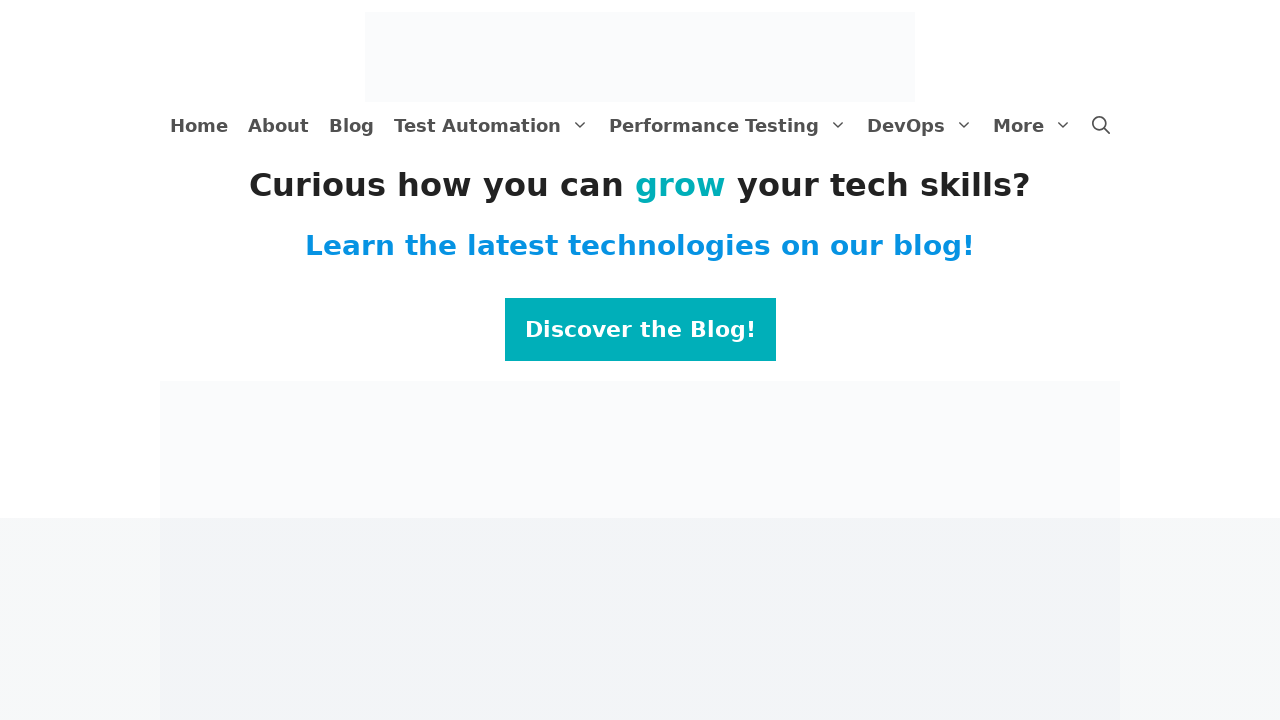

Page load state completed after navigation
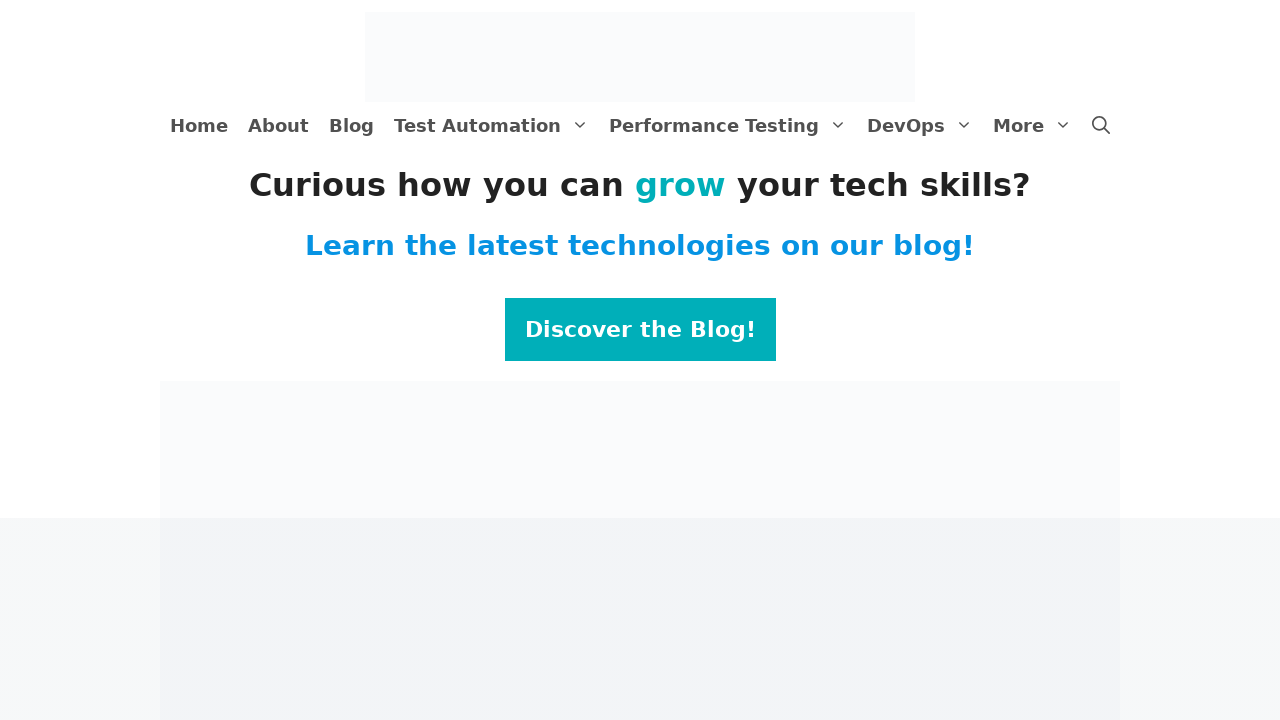

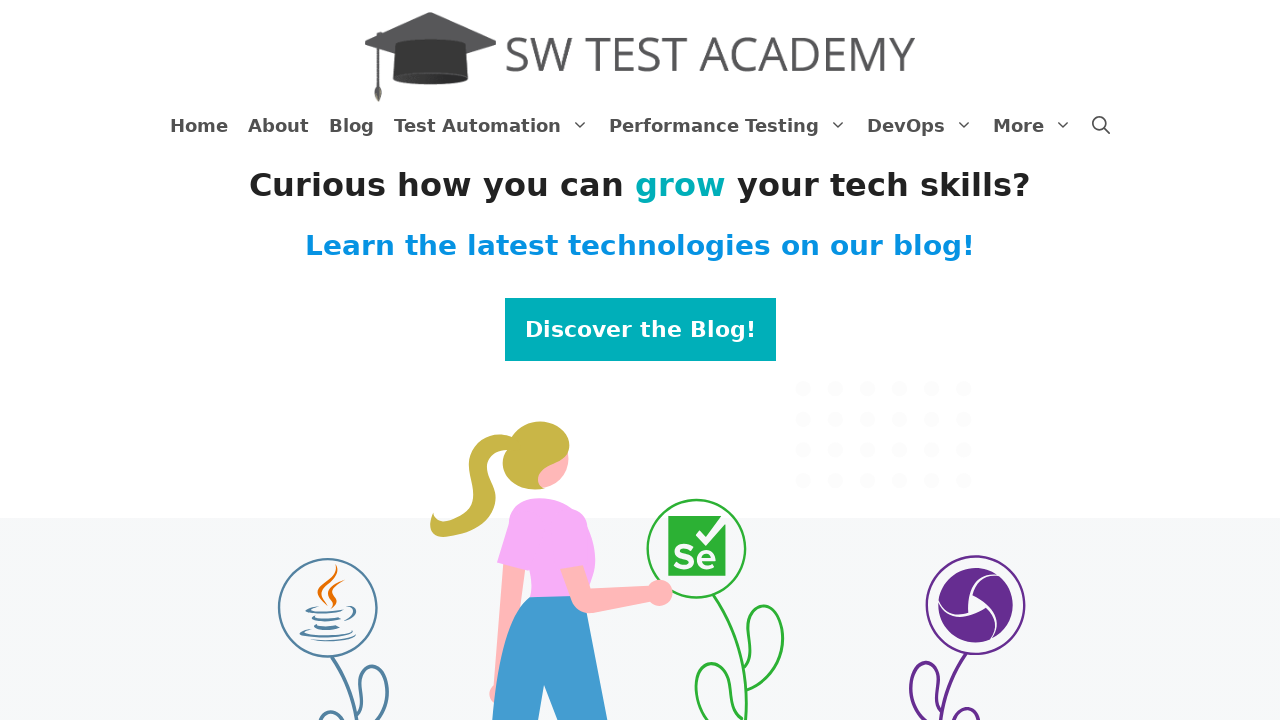